Tests alert handling by triggering alerts and confirming or dismissing them

Starting URL: https://rahulshettyacademy.com/AutomationPractice/

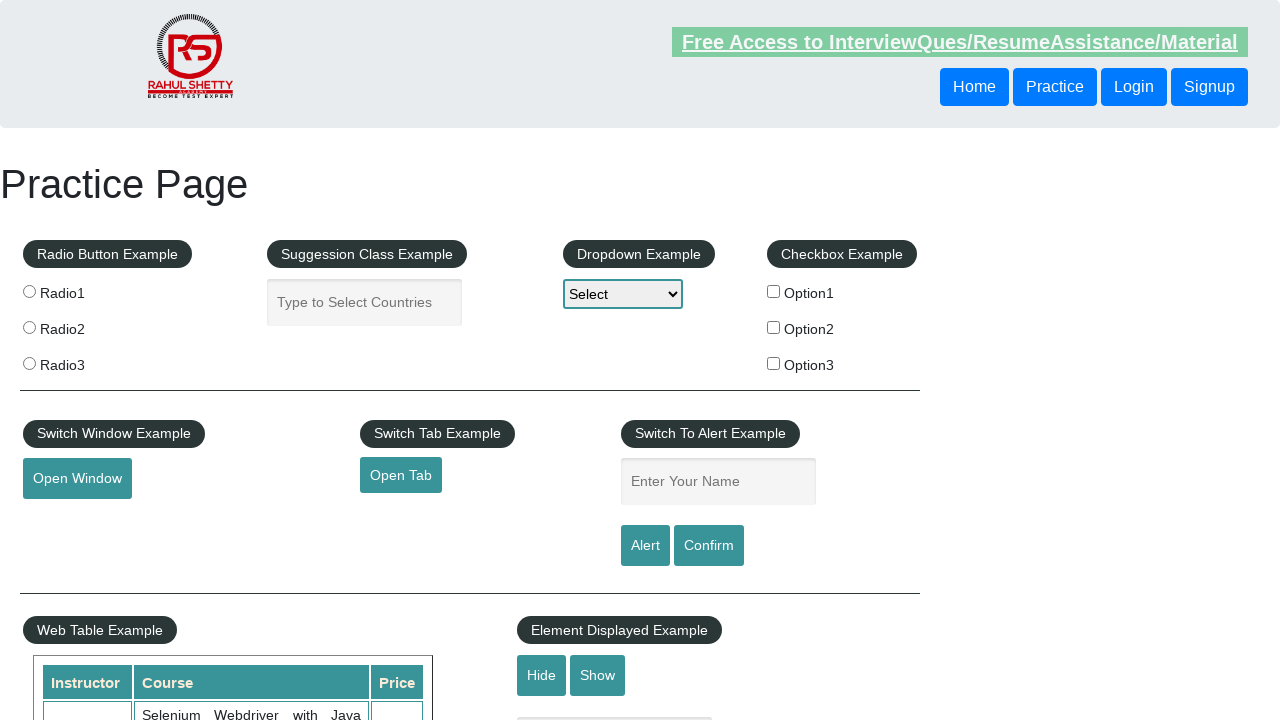

Filled name field with 'Pratham' on //legend[text()='Switch To Alert Example']//following-sibling::input[@id='name']
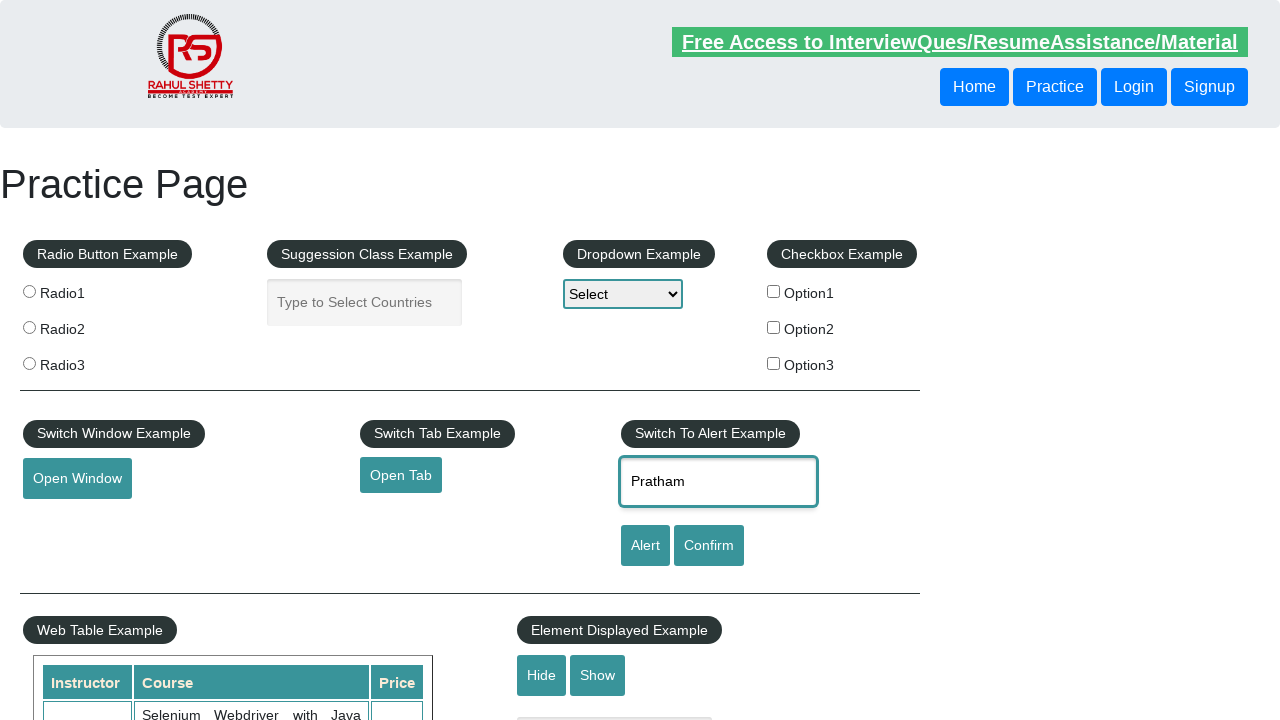

Set up dialog handler to accept alerts
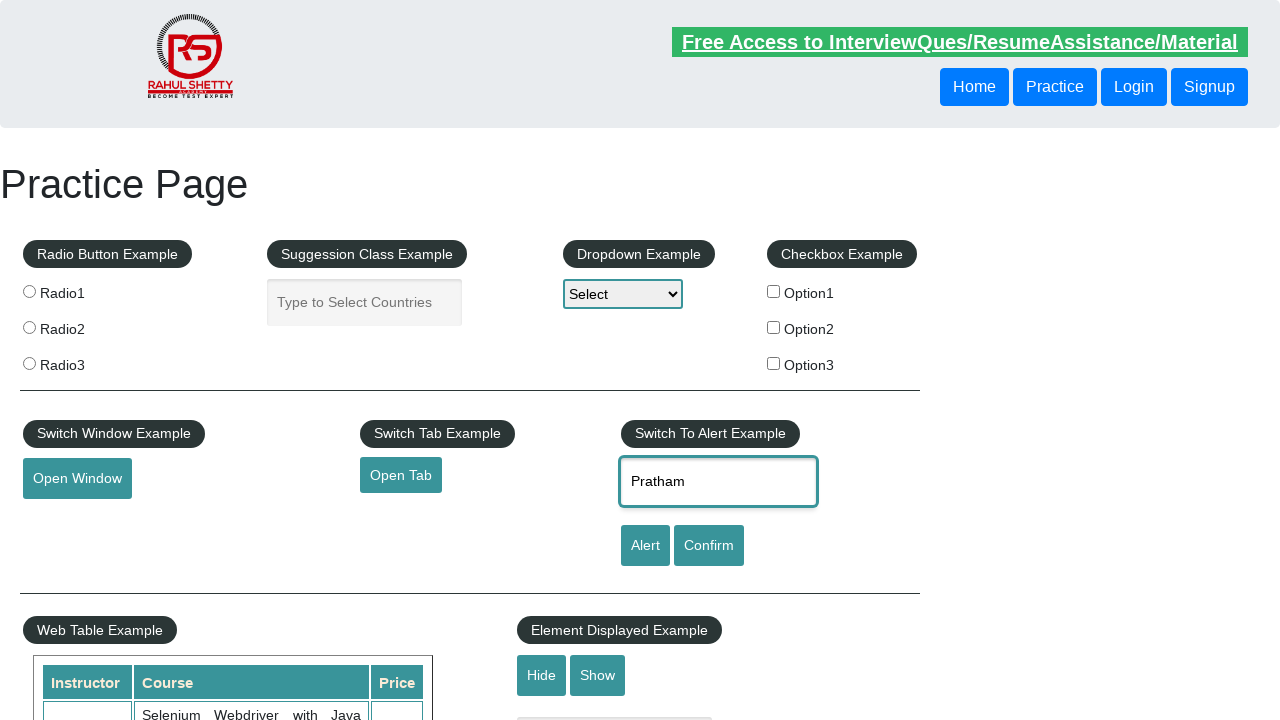

Clicked alert button and accepted the alert at (645, 546) on #alertbtn
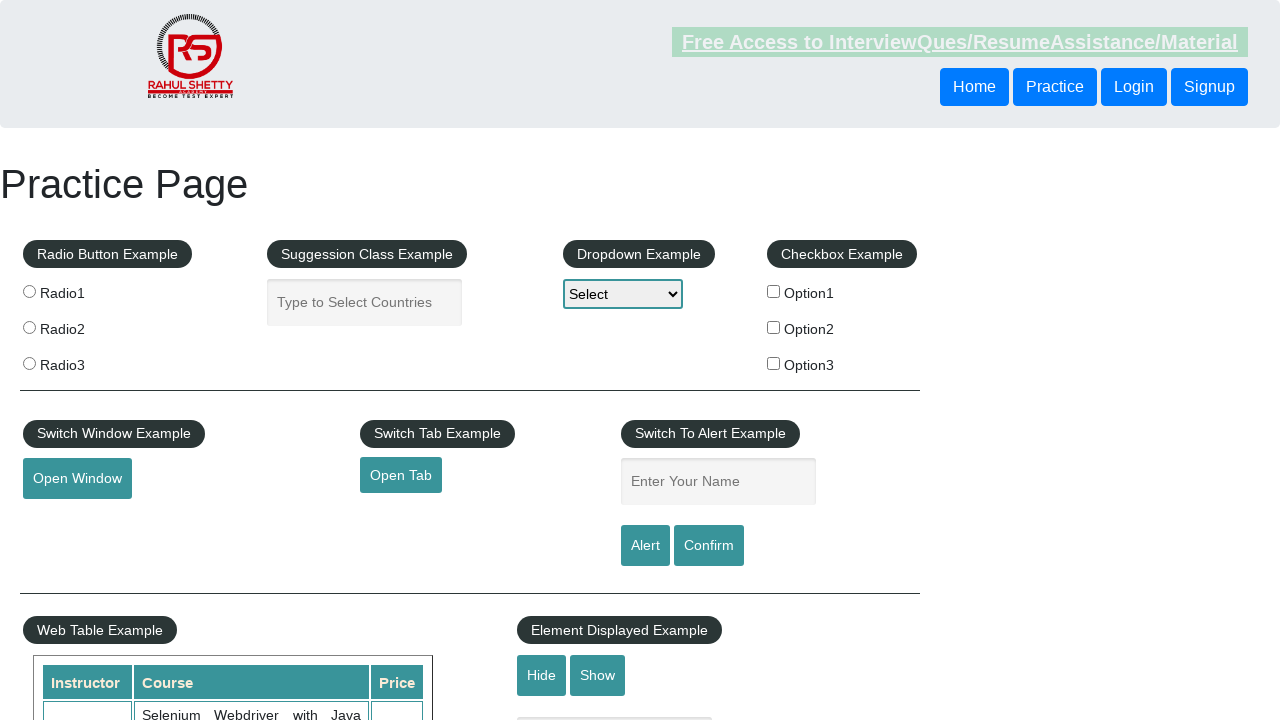

Set up dialog handler to dismiss alerts
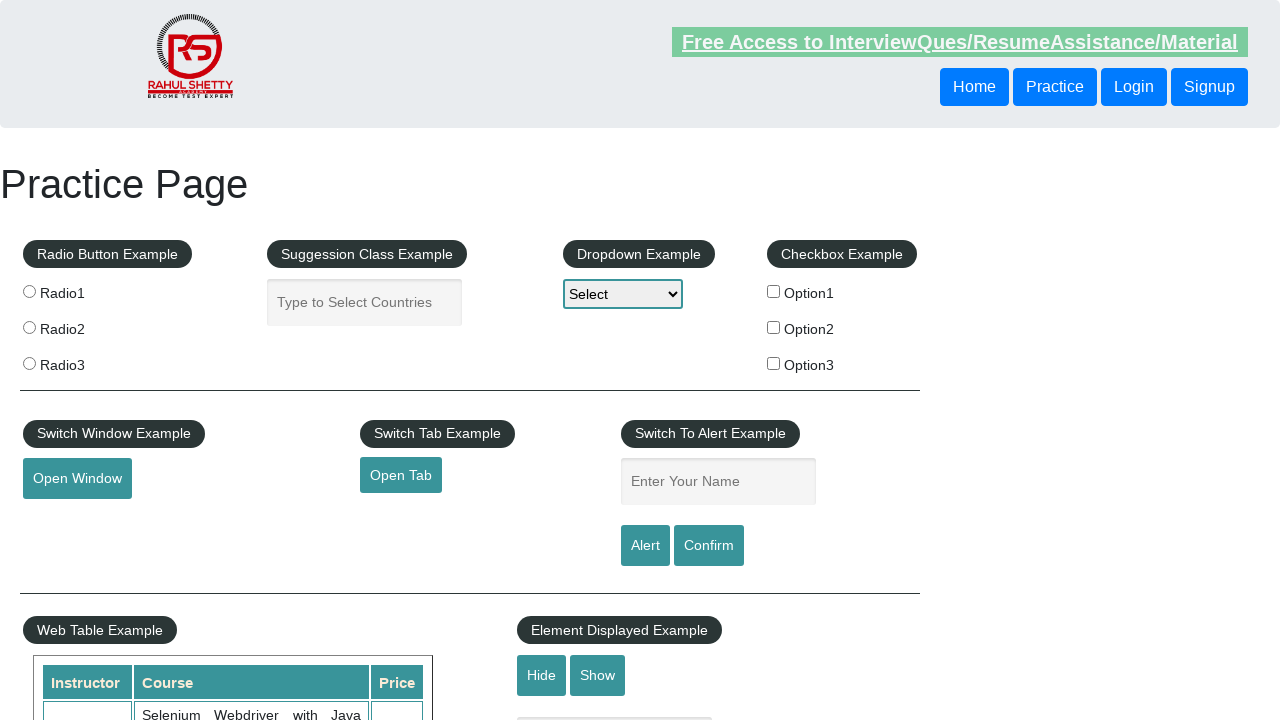

Clicked confirm button and dismissed the alert at (709, 546) on #confirmbtn
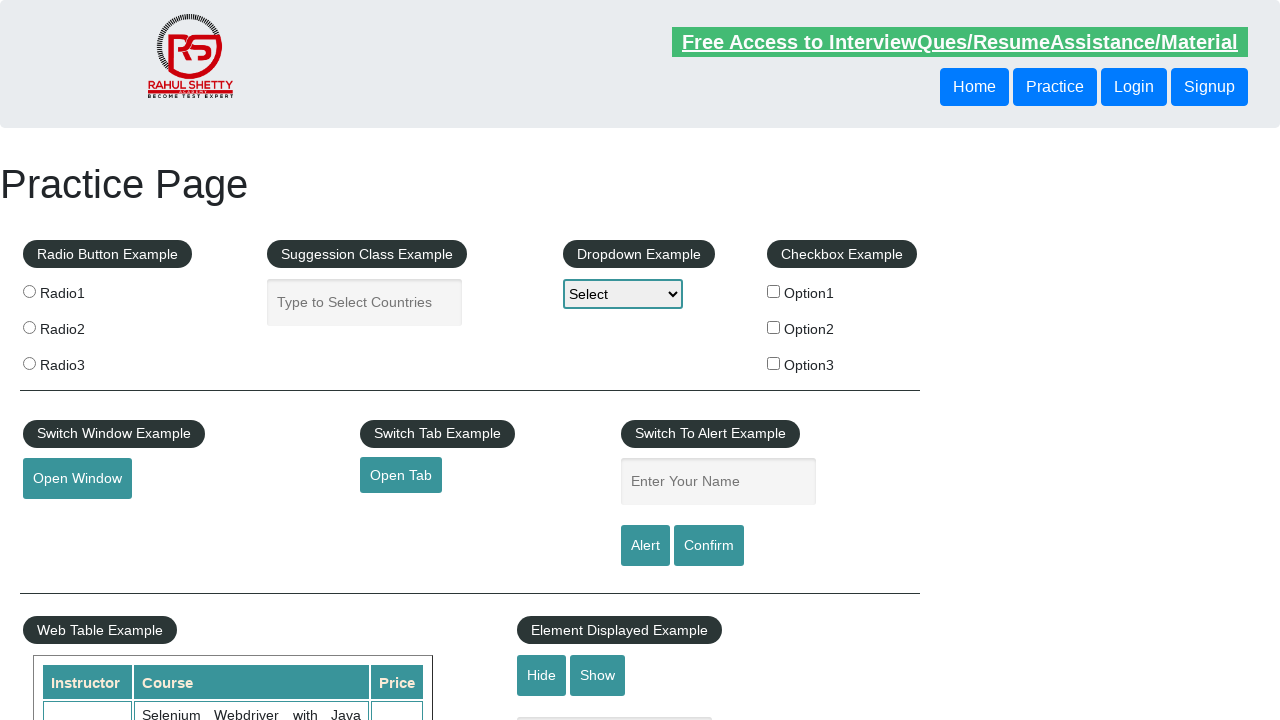

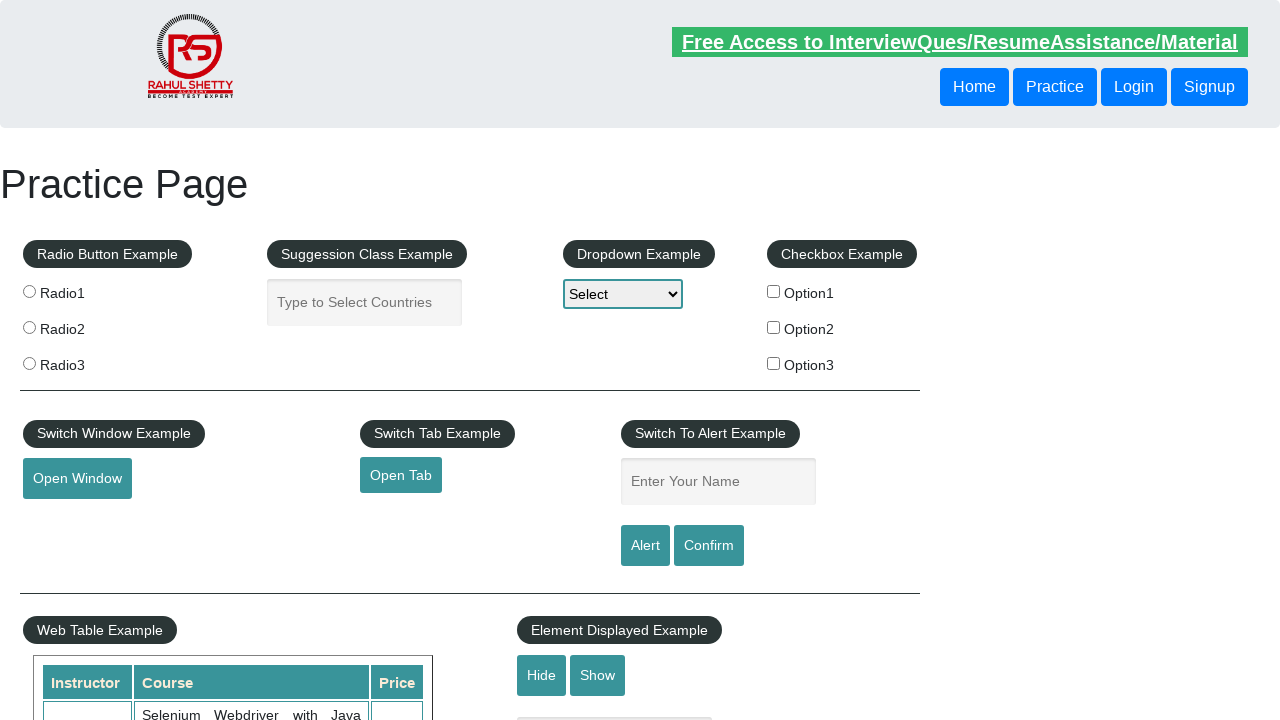